Tests mouse hover functionality by hovering over a menu element on the DemoQA menu page

Starting URL: https://demoqa.com/menu/

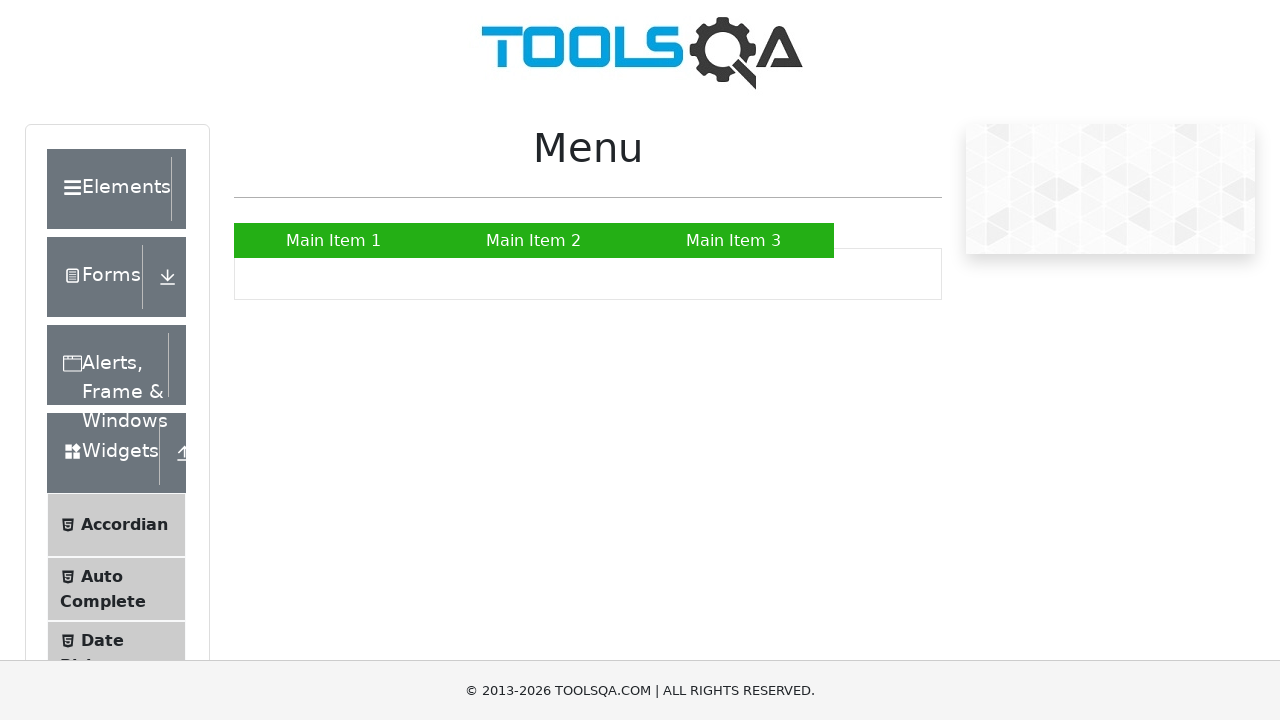

Navigated to DemoQA menu page
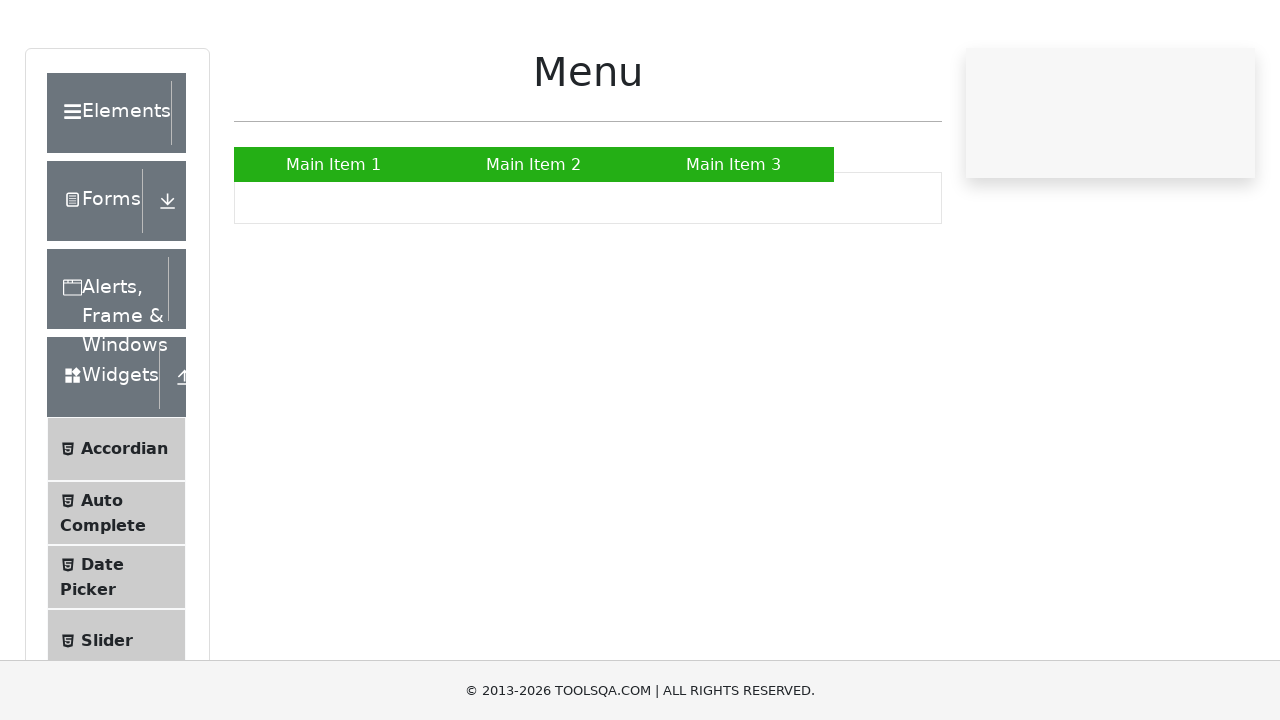

Located menu element with XPath selector
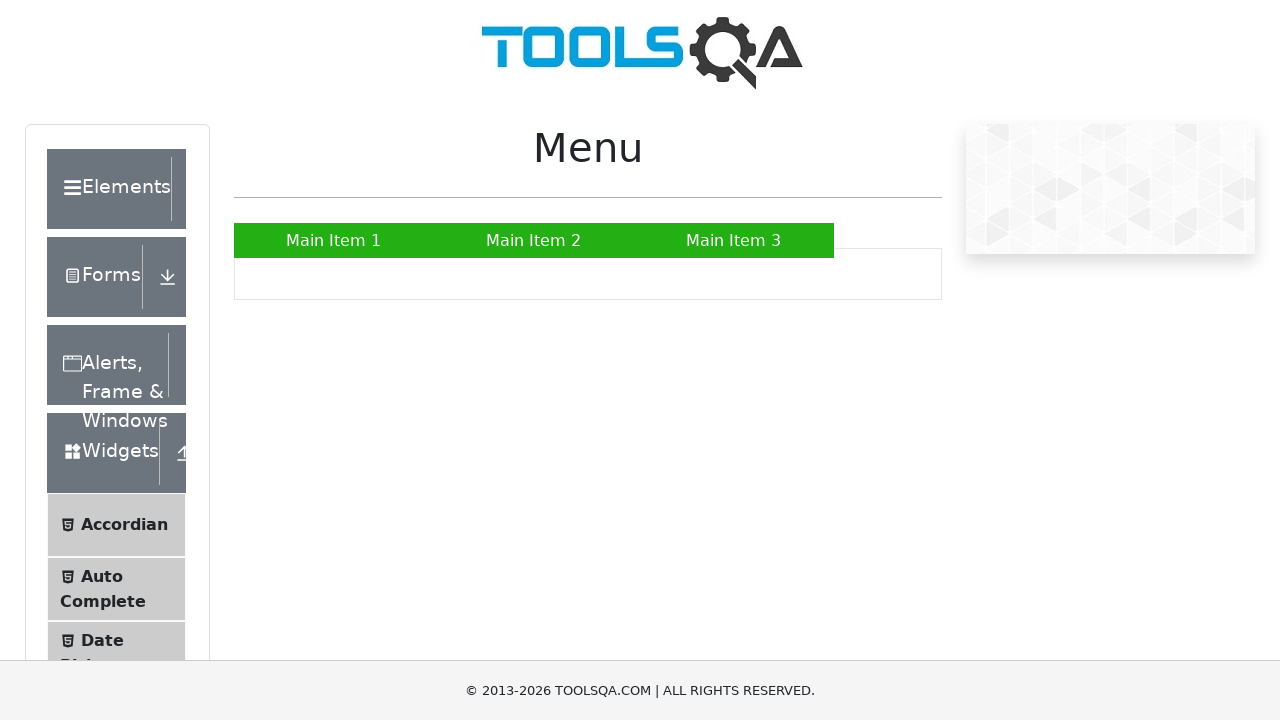

Hovered over menu element to test mouse hover functionality at (534, 240) on xpath=//*[@id='nav']/li[2]/a
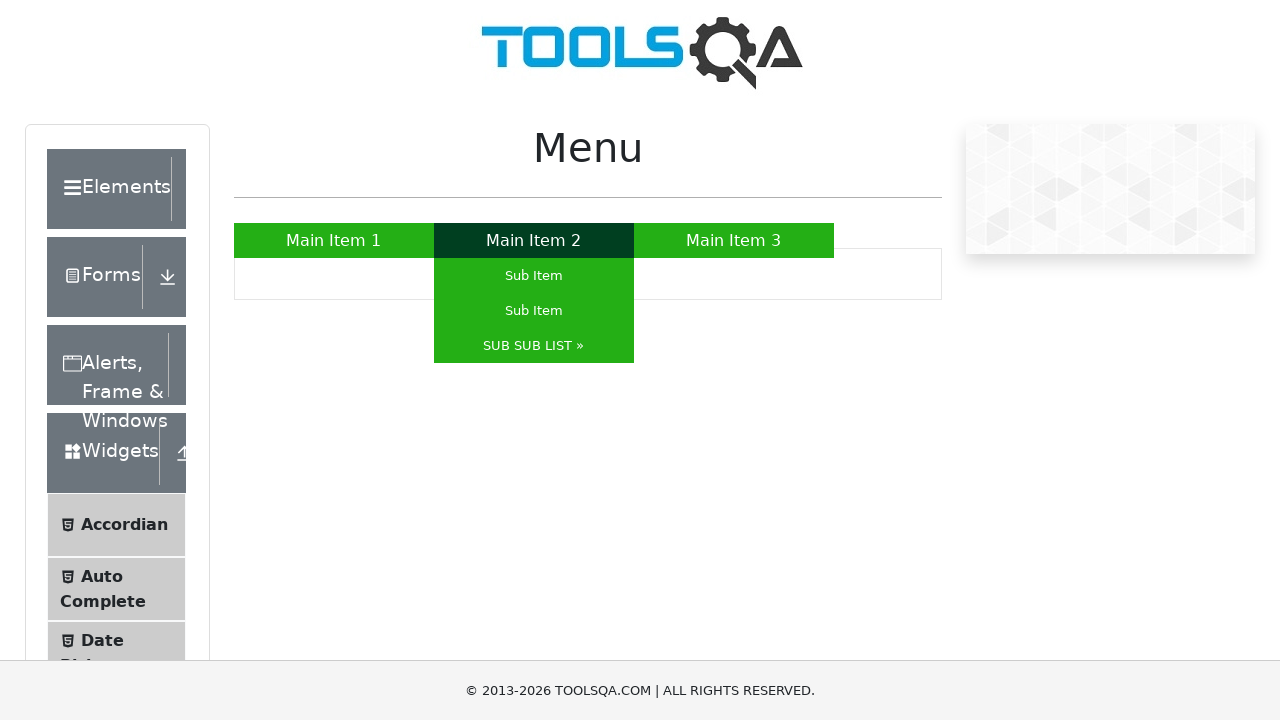

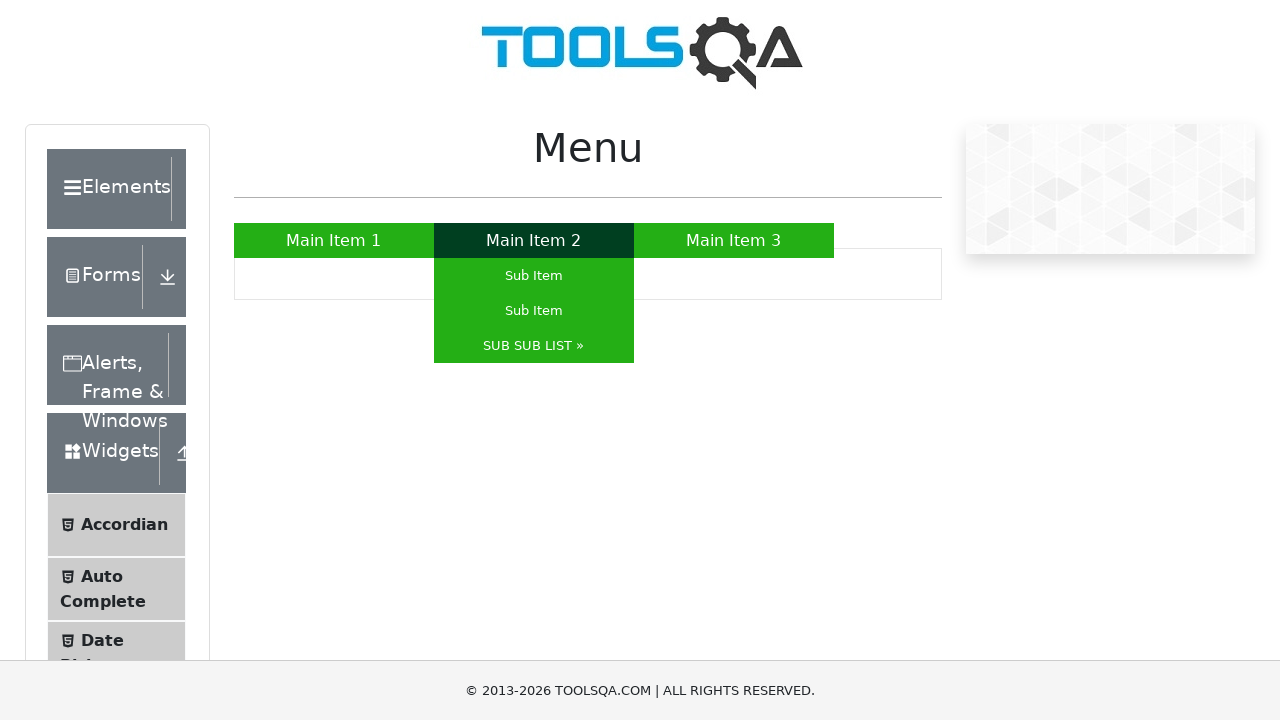